Tests drag and drop functionality on jQuery UI demo page by dragging an element into a droppable area within an iframe

Starting URL: https://jqueryui.com/droppable/

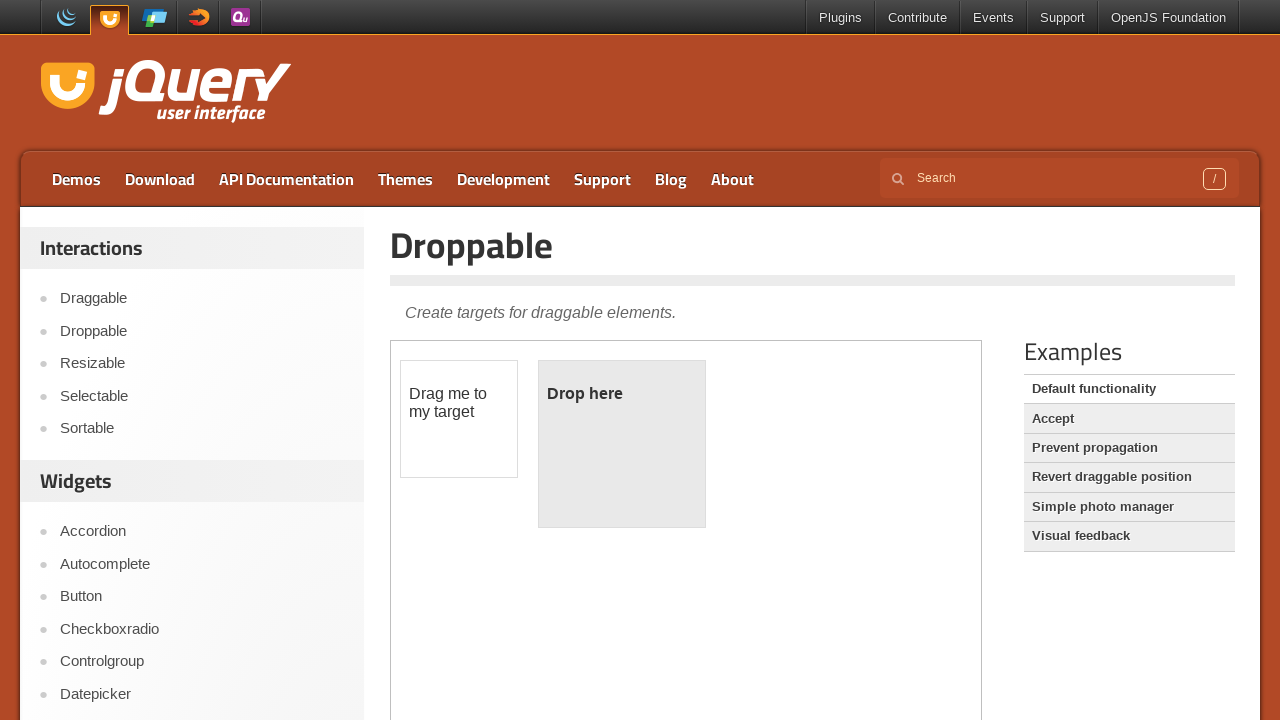

Located the demo iframe on jQuery UI droppable page
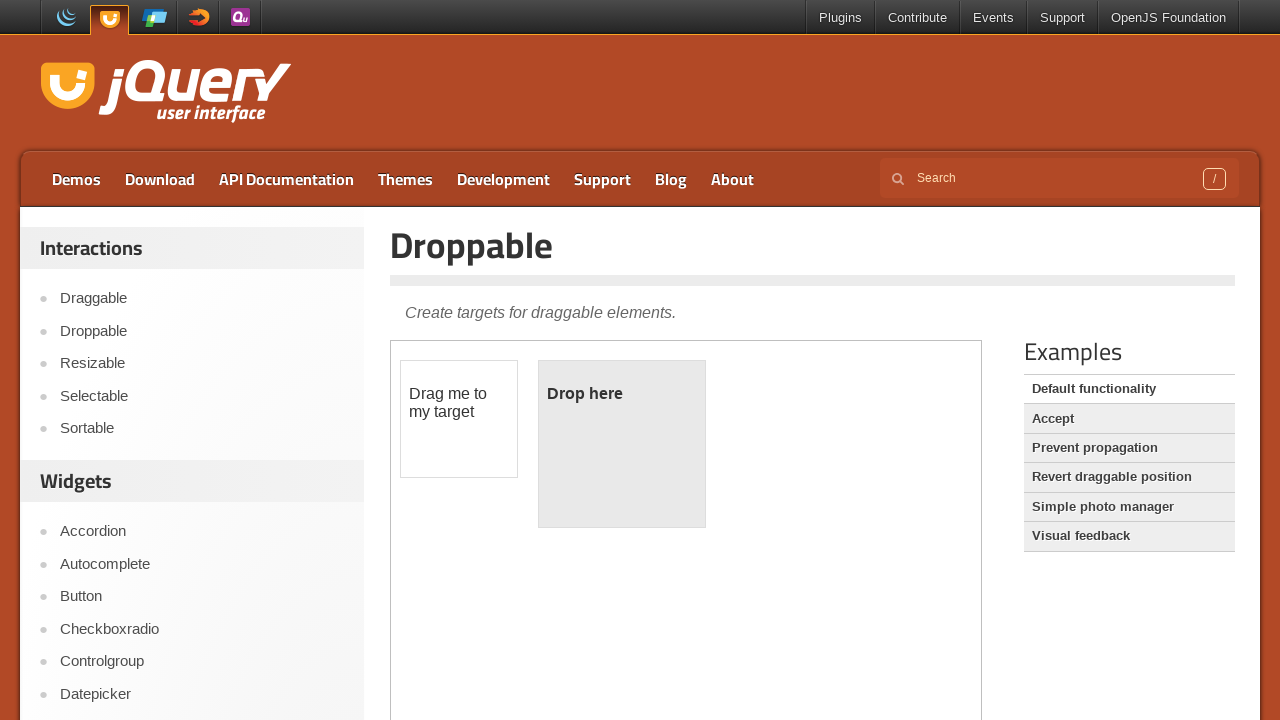

Located the draggable element (#draggable) within the iframe
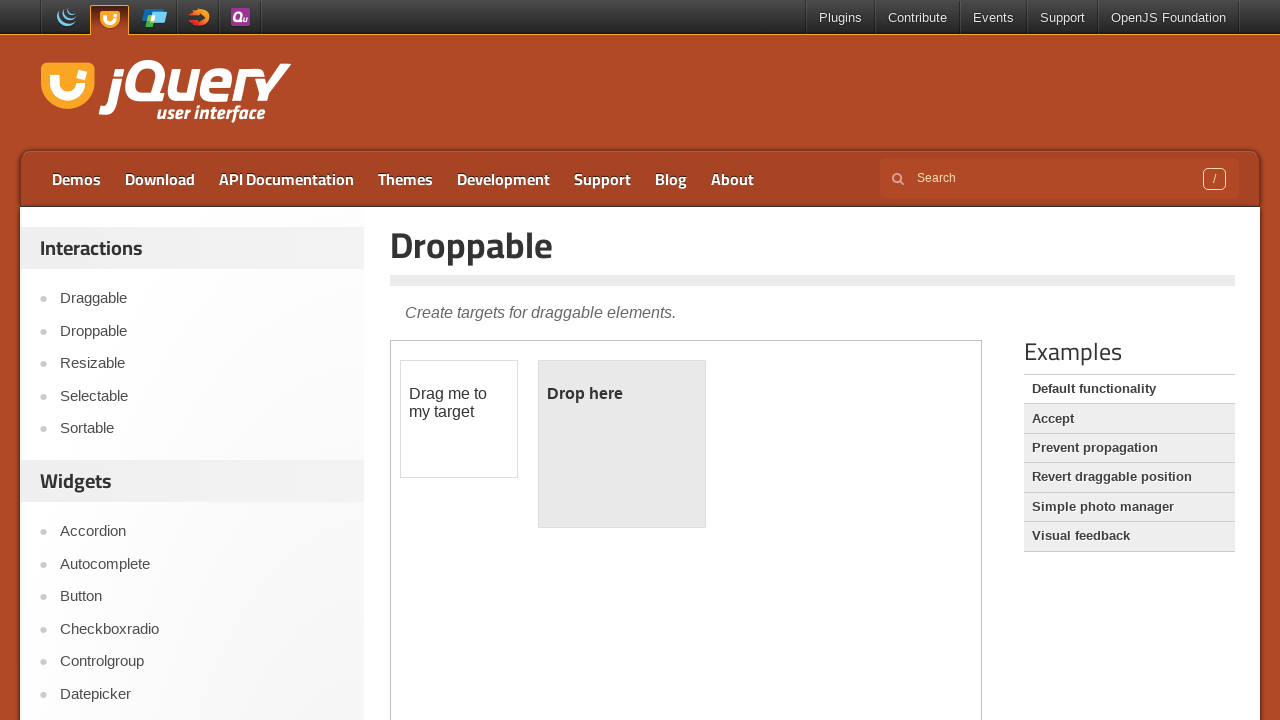

Located the droppable element (#droppable) within the iframe
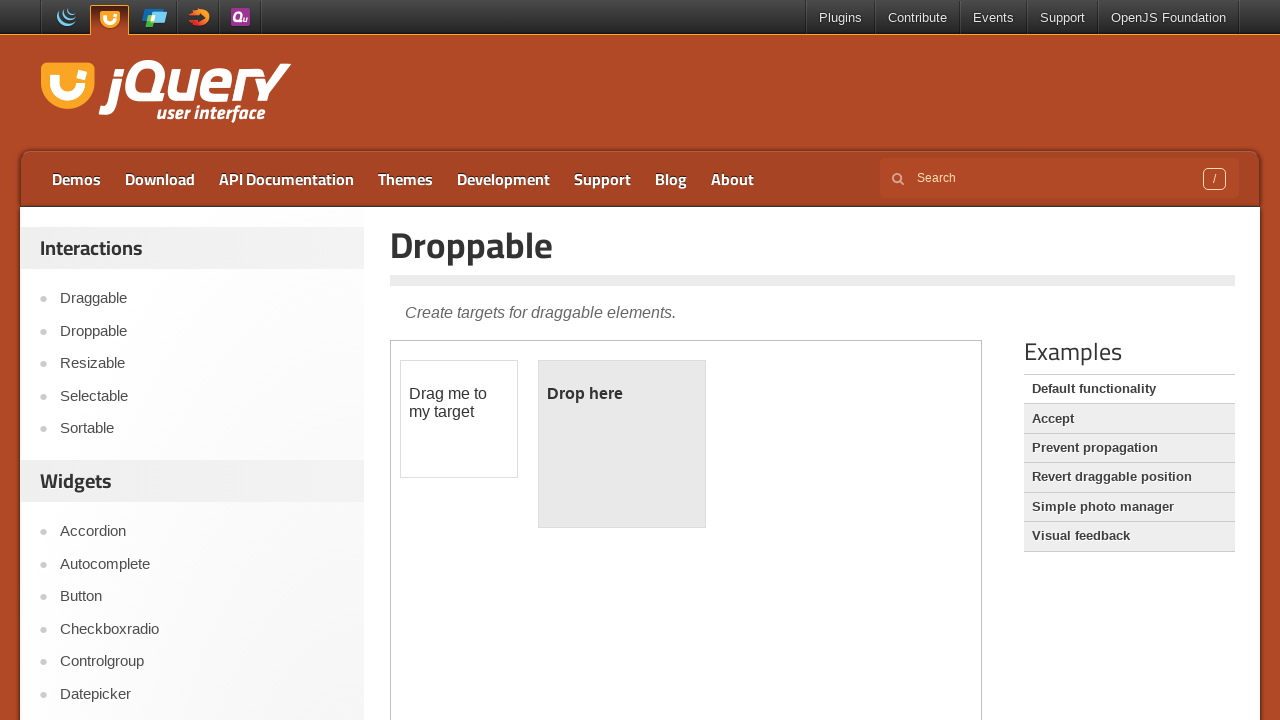

Dragged the draggable element into the droppable area at (622, 444)
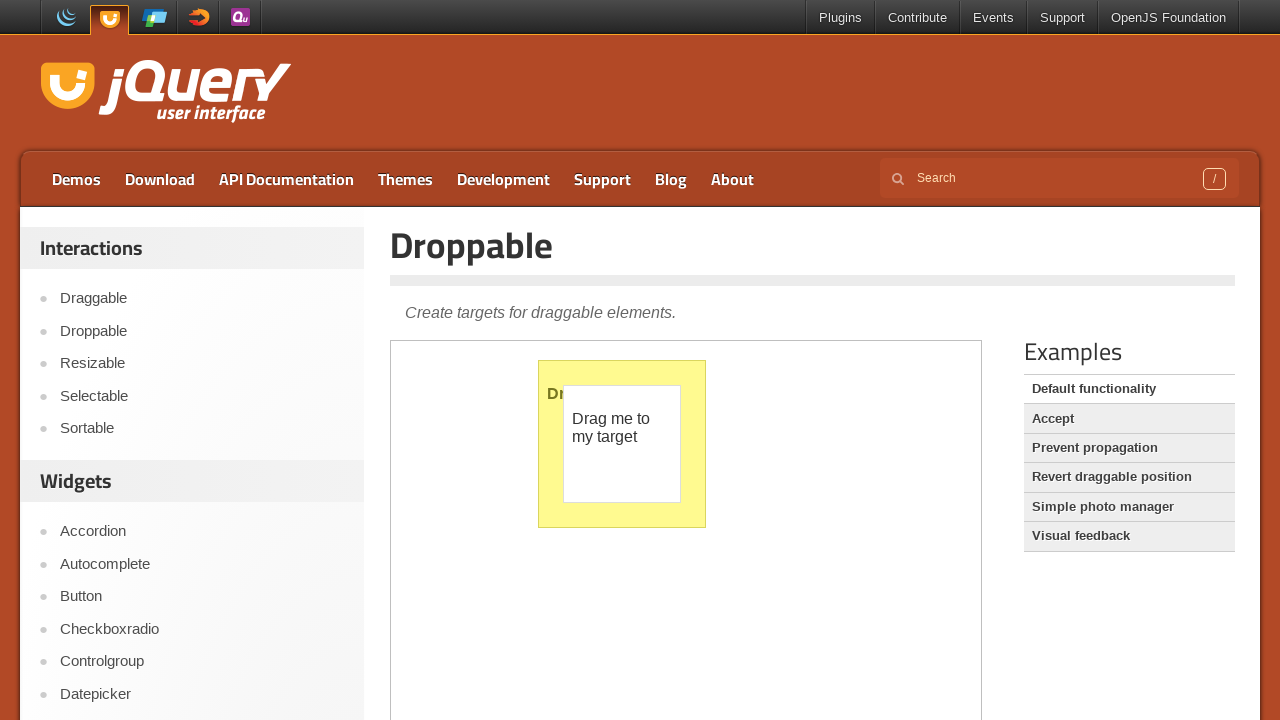

Waited 3 seconds for drag and drop action to complete
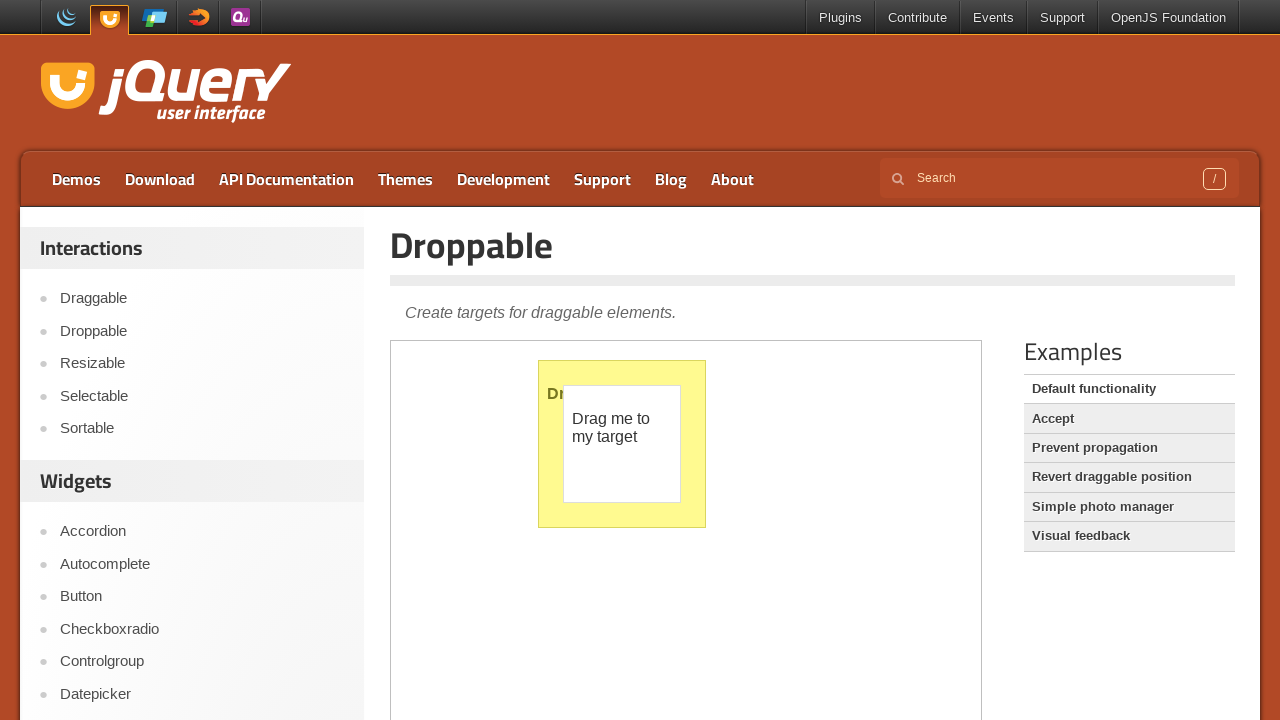

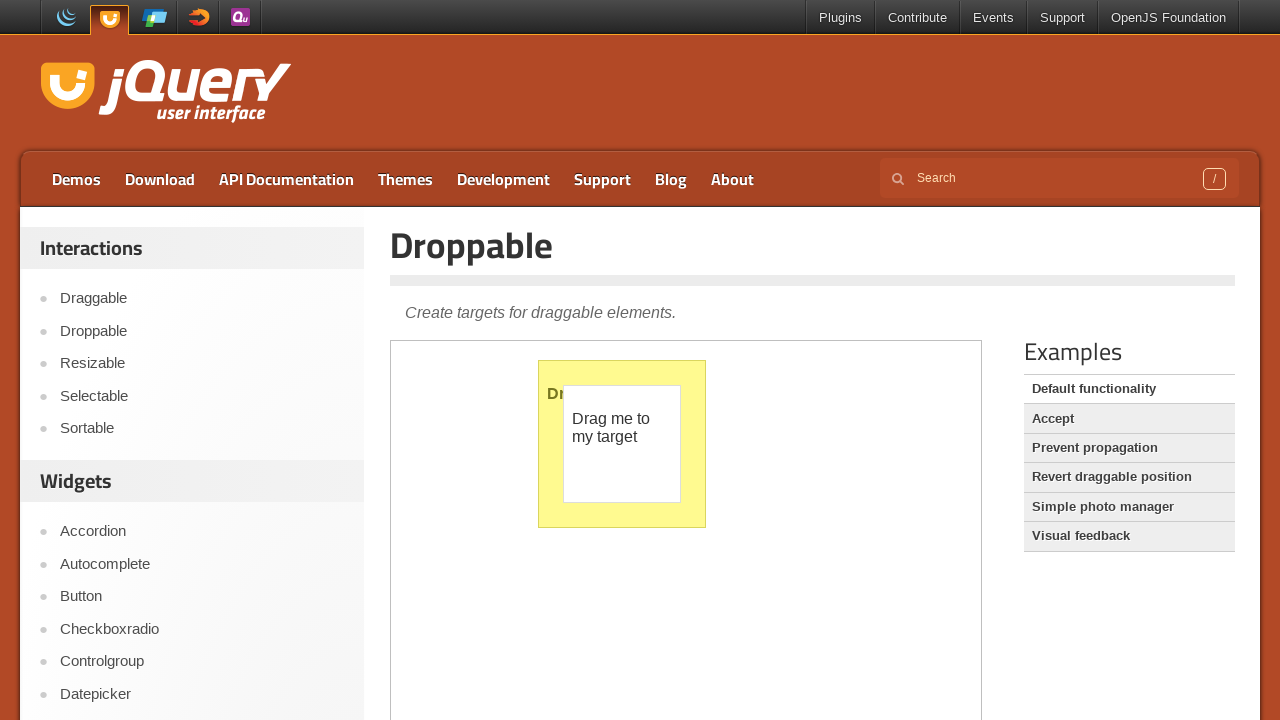